Navigates to a page, clicks on a dynamically calculated link, fills out a registration form with personal information, and submits it

Starting URL: http://suninjuly.github.io/find_link_text

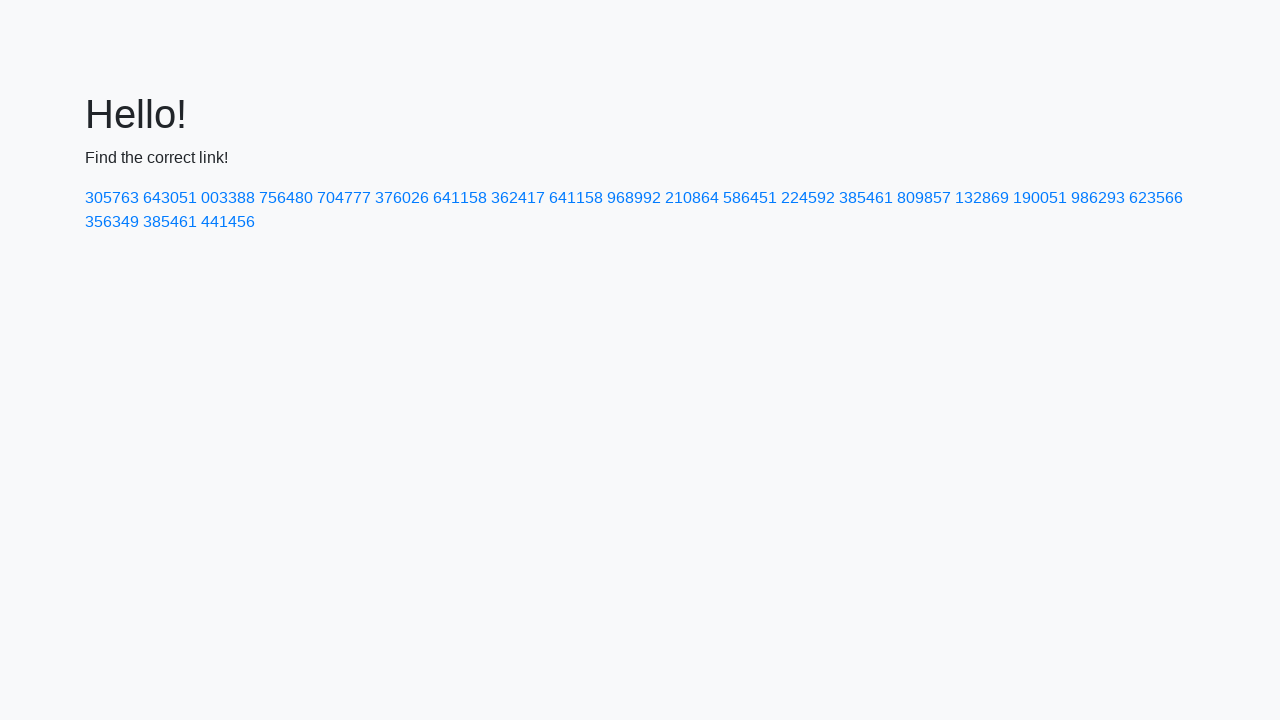

Navigated to http://suninjuly.github.io/find_link_text
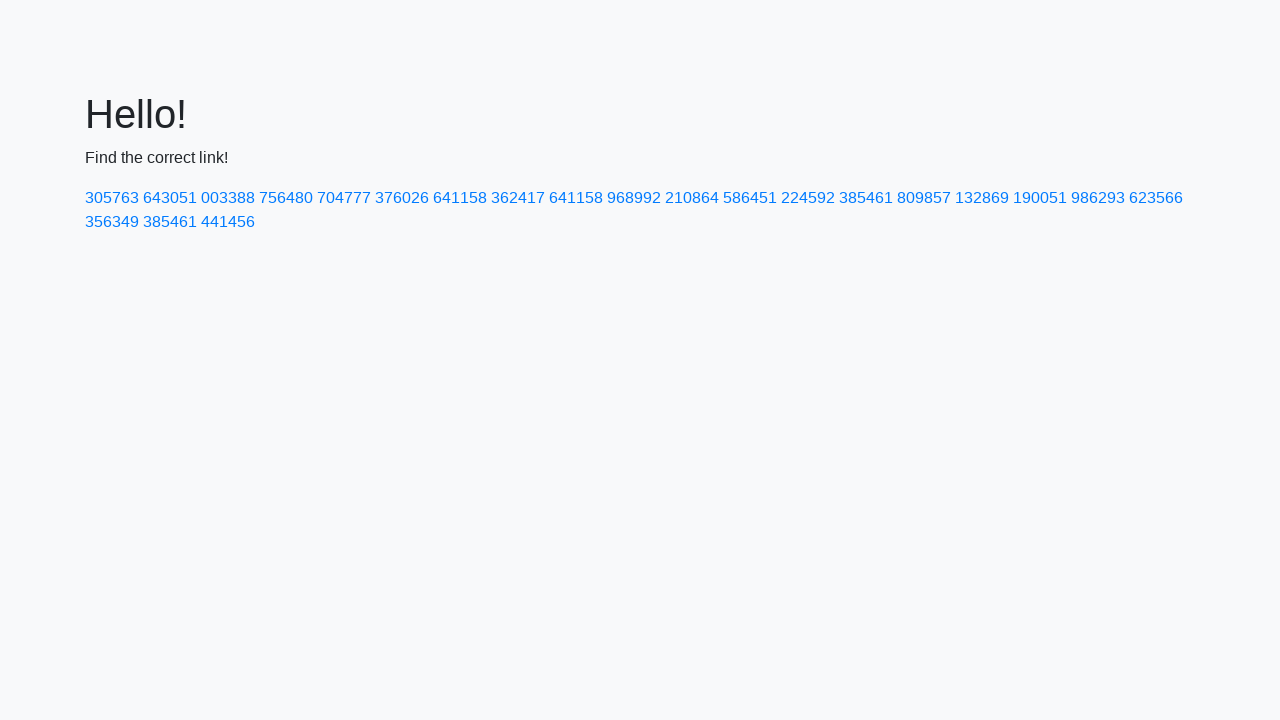

Calculated link text: 224592
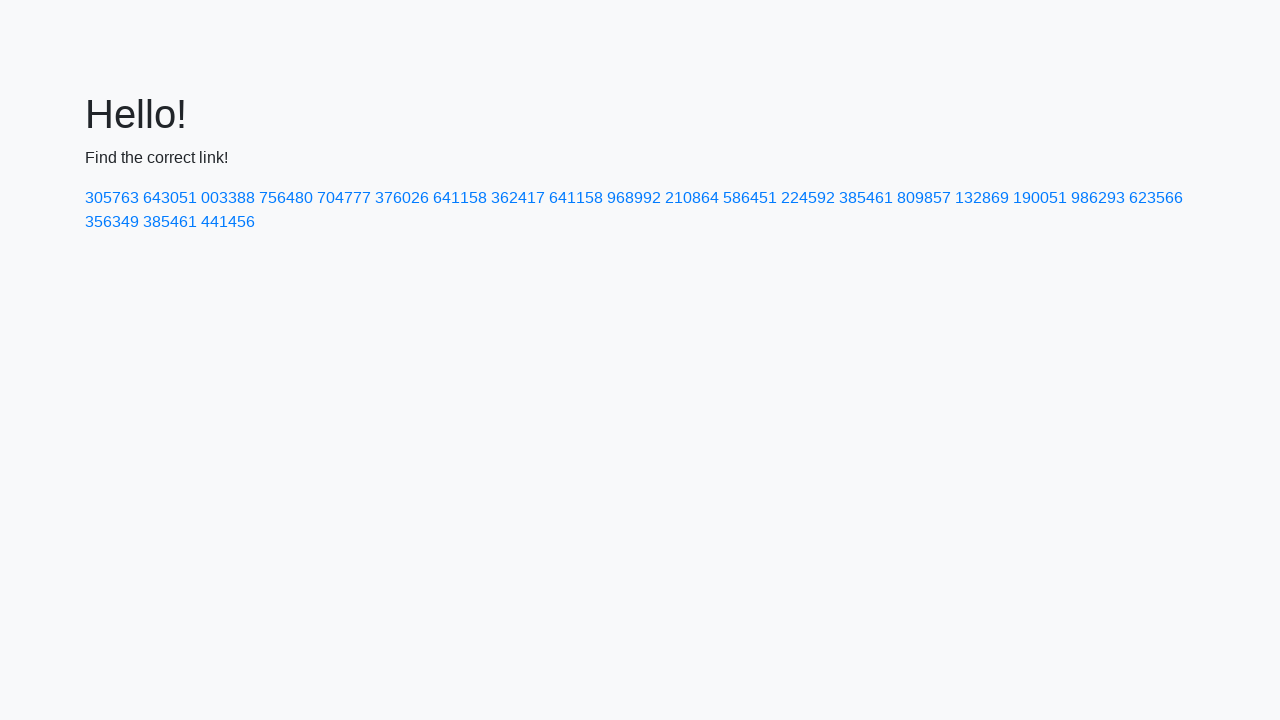

Clicked link with text '224592' at (808, 198) on a:has-text('224592')
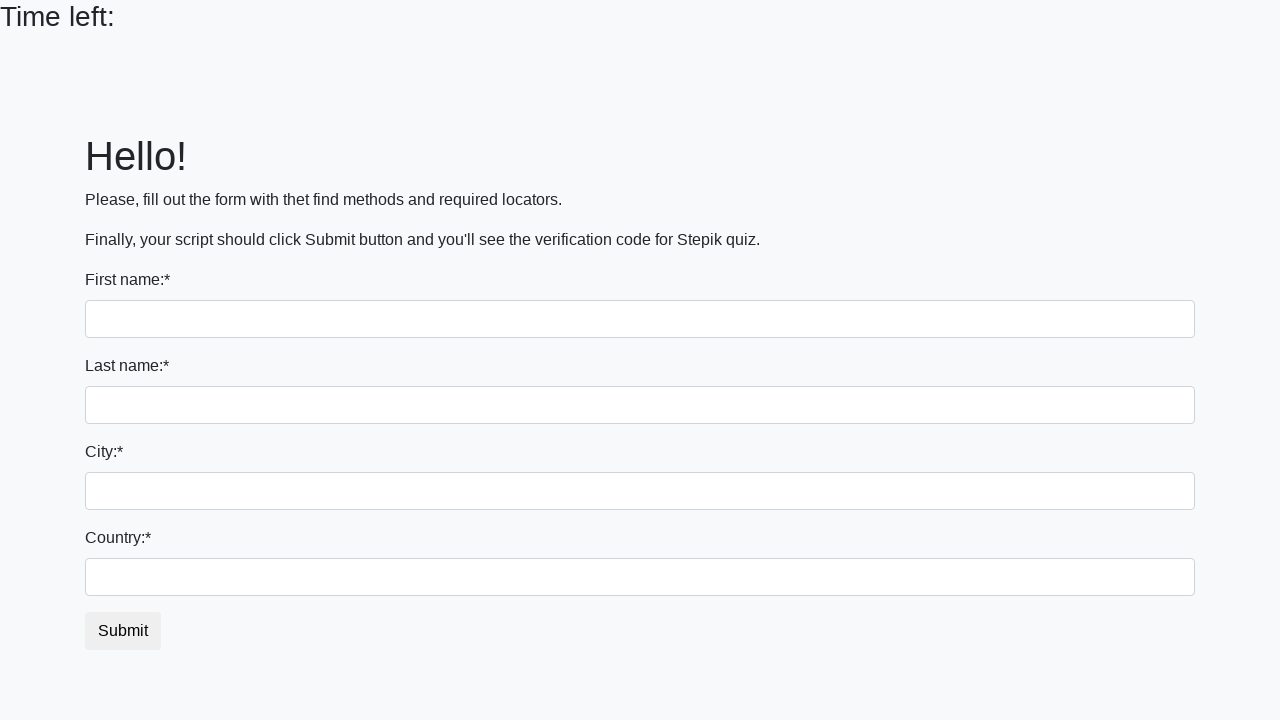

Filled first name field with 'John' on input:first-of-type
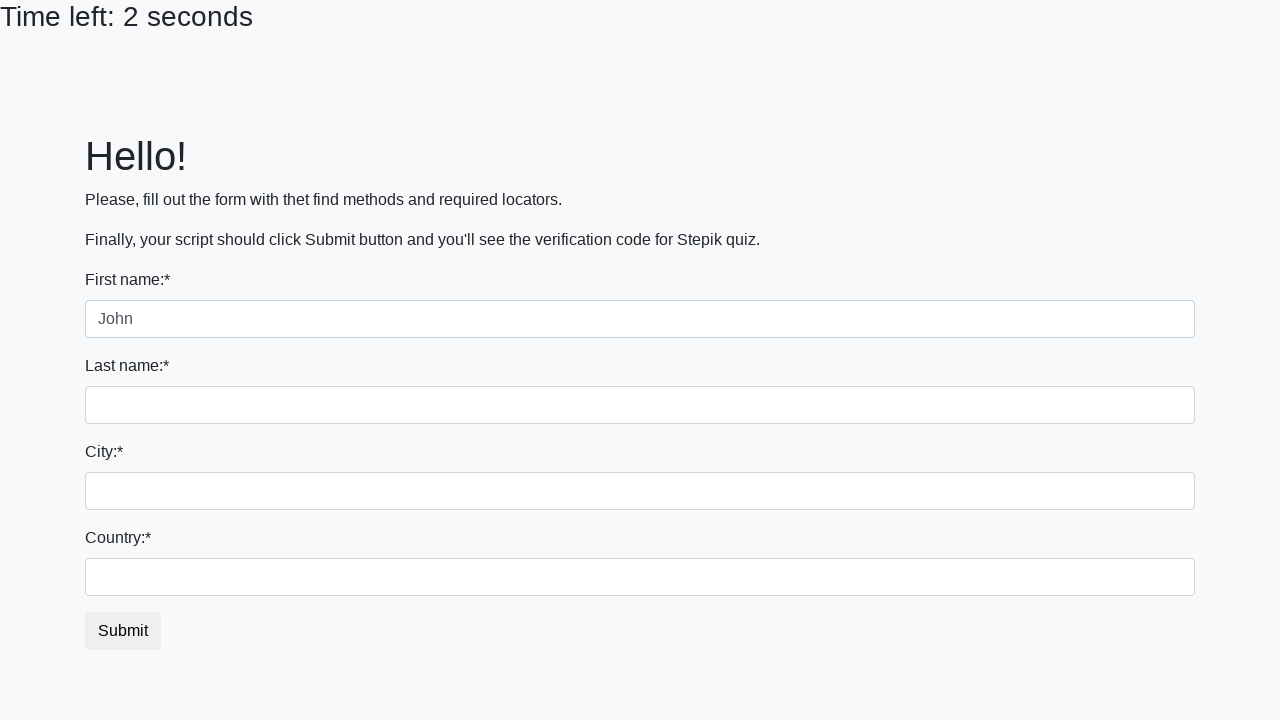

Filled last name field with 'Smith' on input[name='last_name']
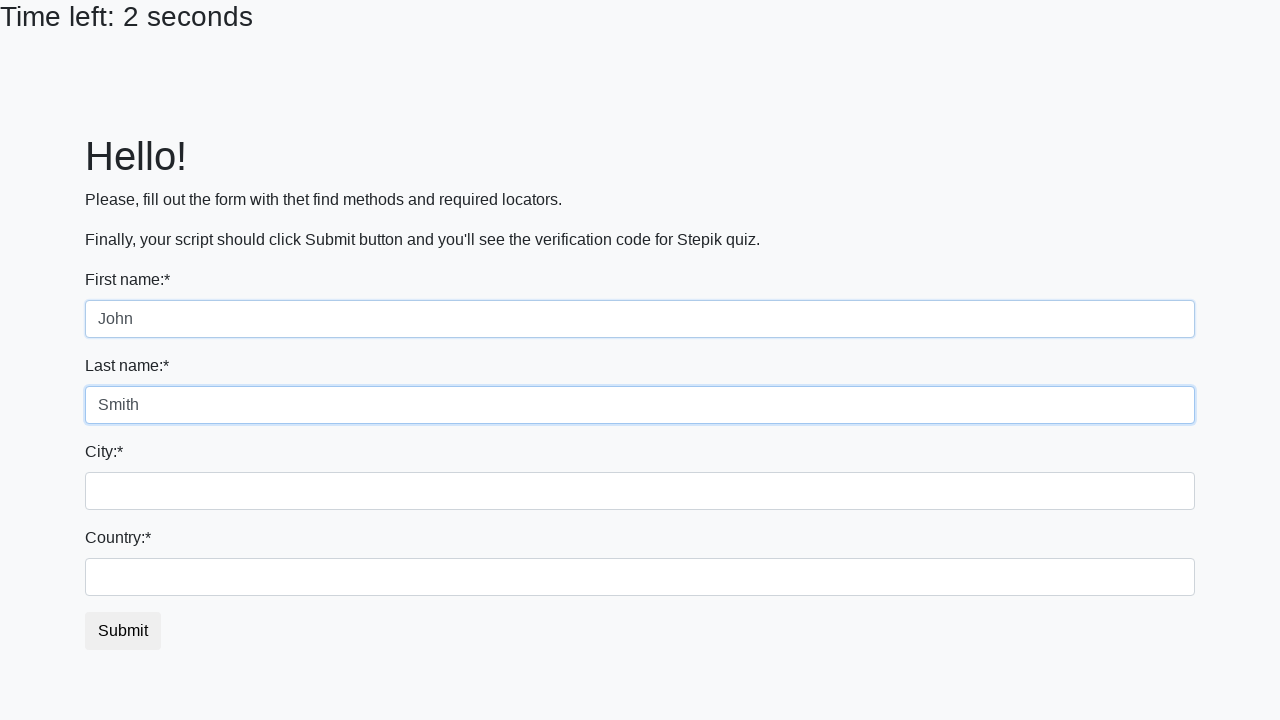

Filled city field with 'New York' on .form-control.city
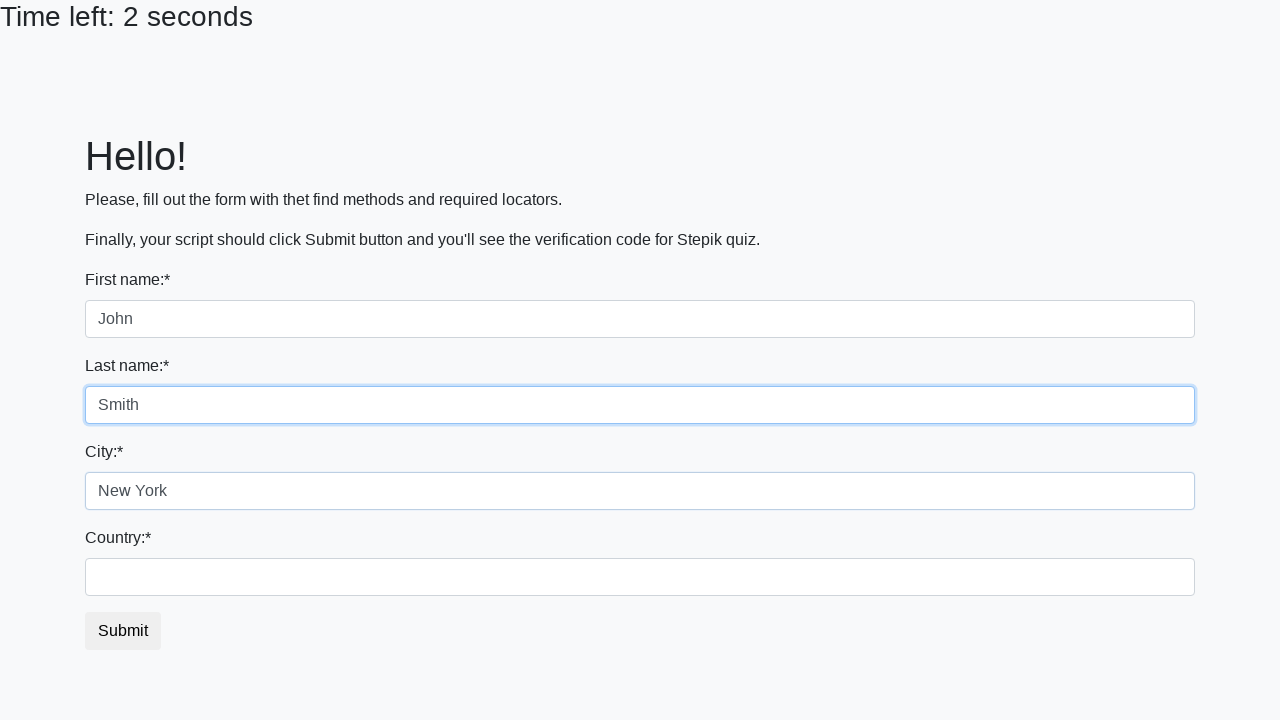

Filled country field with 'United States' on #country
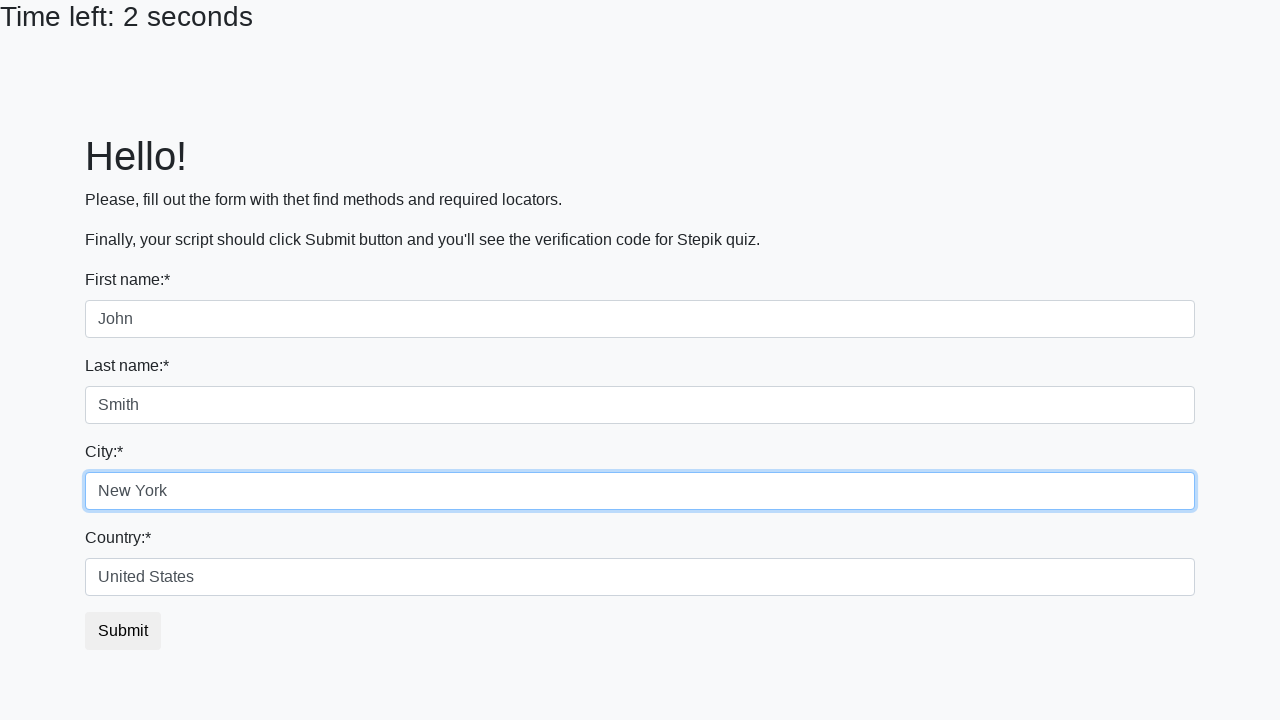

Submitted registration form at (123, 631) on button.btn
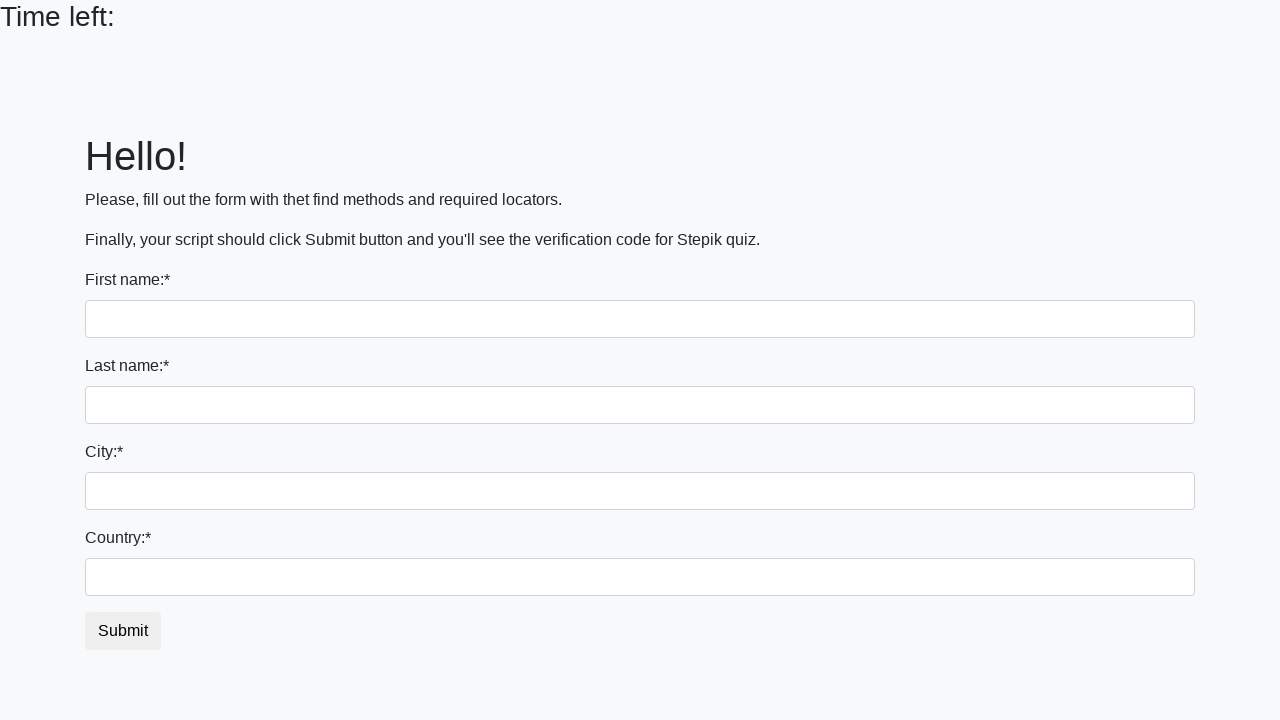

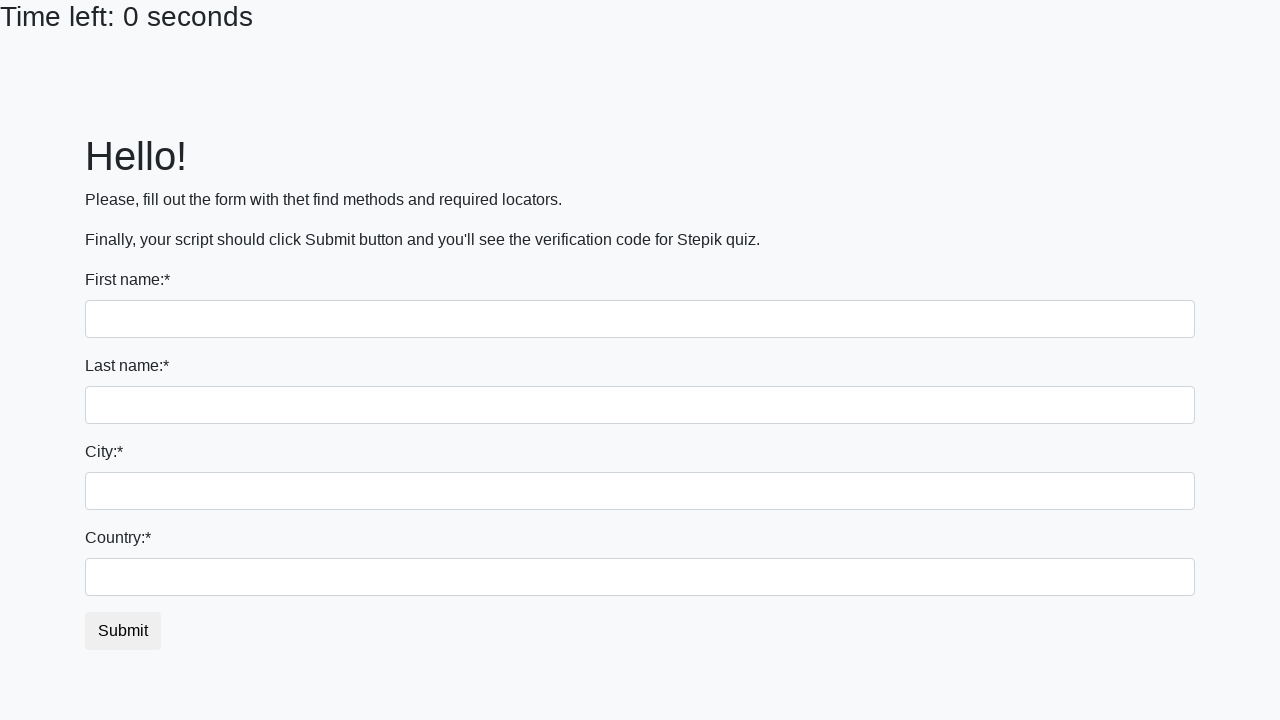